Tests clicking on Samsung Galaxy S7 product and verifying the price is displayed correctly

Starting URL: https://www.demoblaze.com/

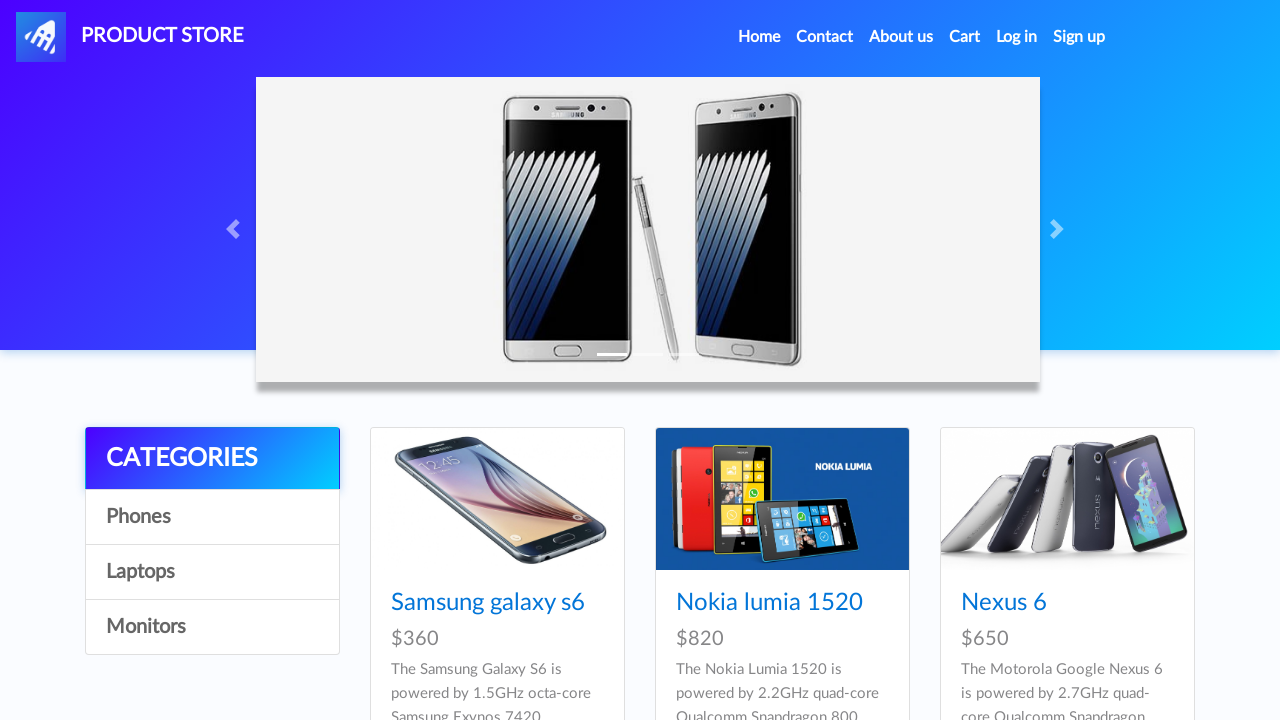

Clicked on Samsung Galaxy S7 product link at (488, 361) on #tbodyid div:nth-child(4) h4 a[href='prod.html?idp_=4']
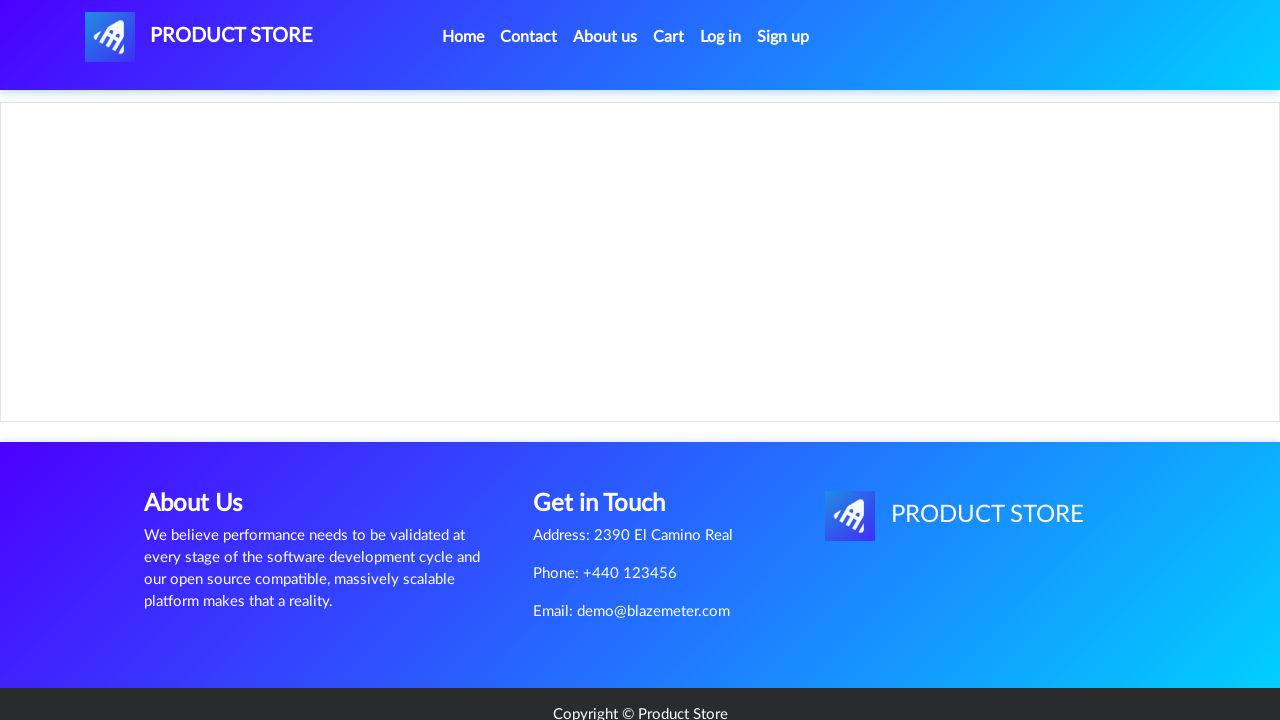

Verified Samsung Galaxy S7 price of $800 is displayed
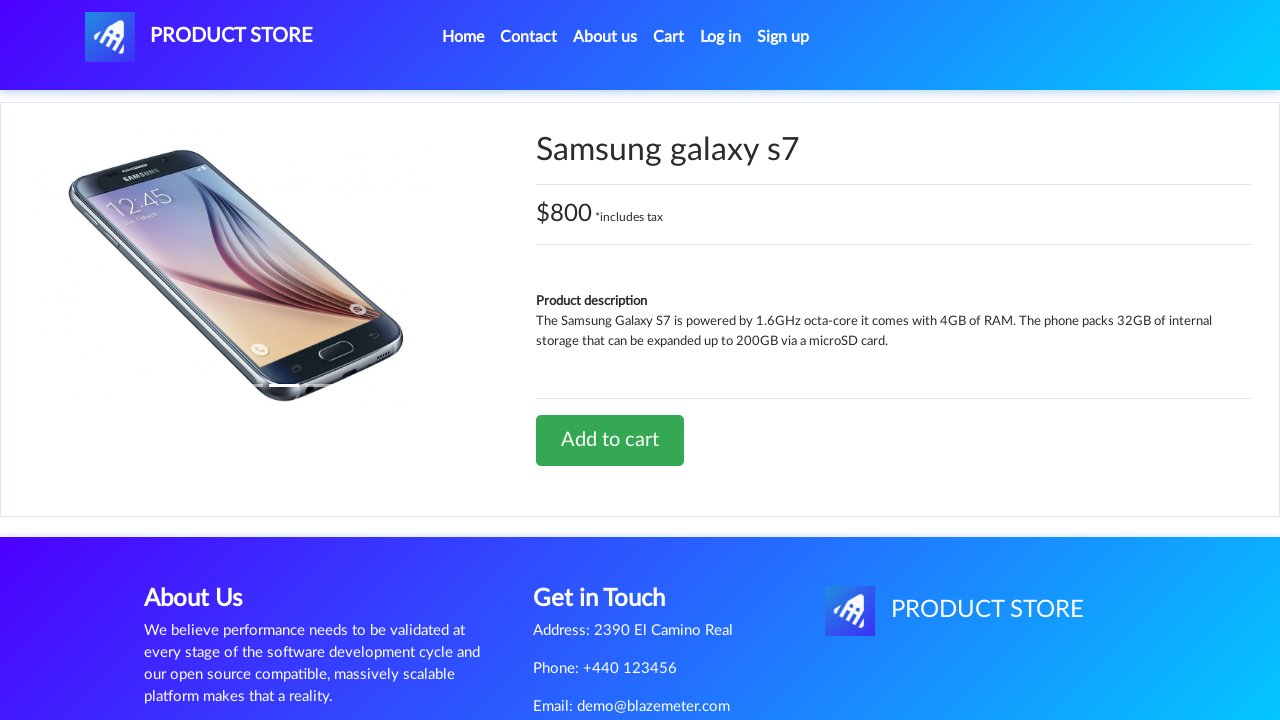

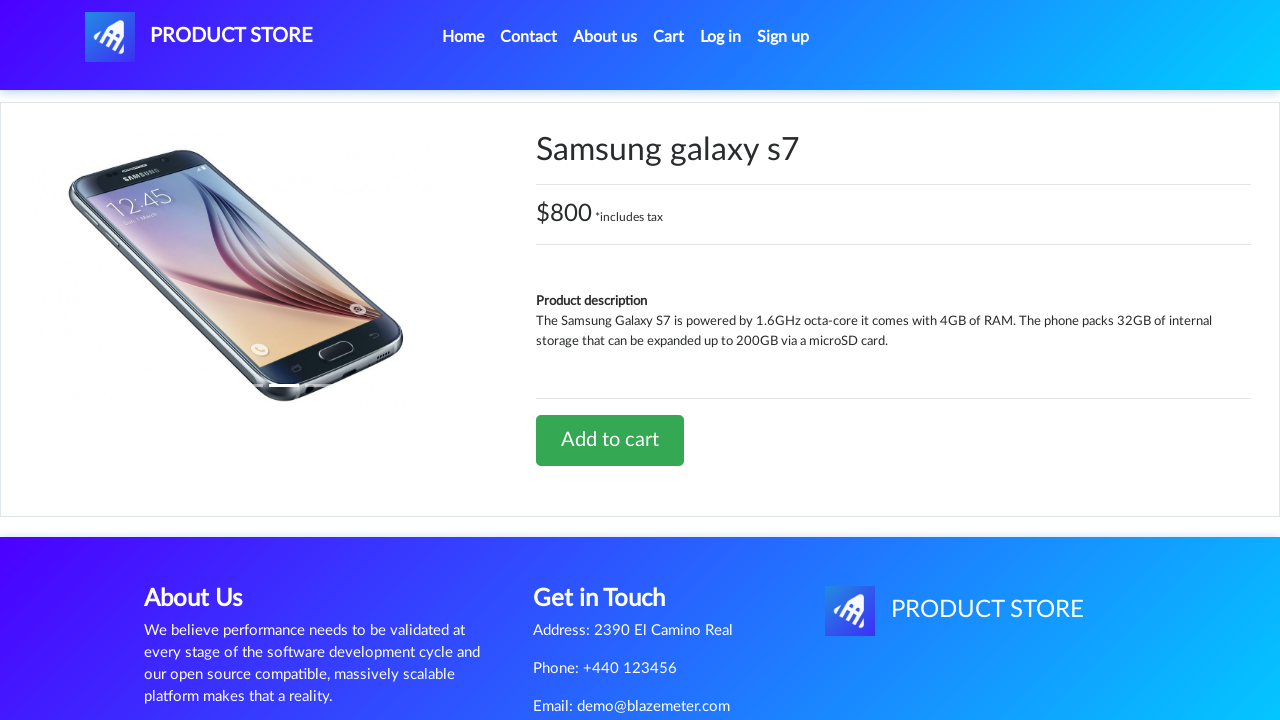